Navigates to the OrangeHRM demo application homepage and waits for the page to load

Starting URL: https://opensource-demo.orangehrmlive.com/

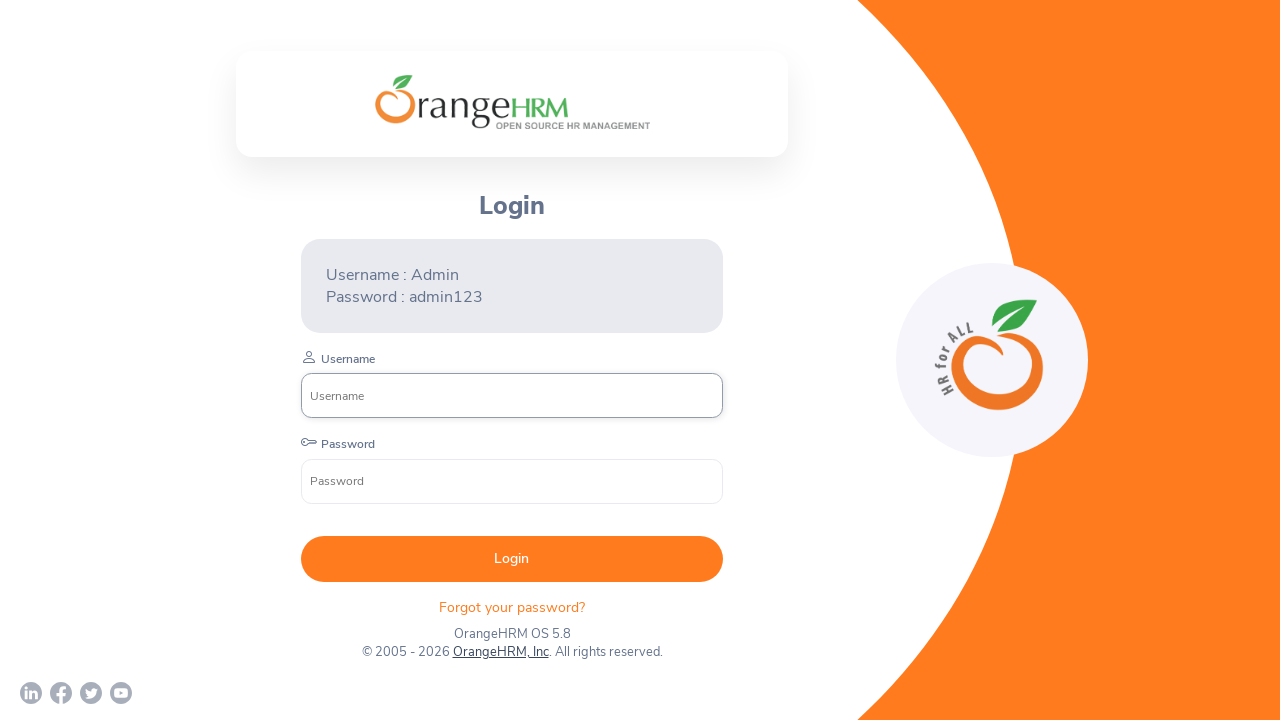

Navigated to OrangeHRM demo application homepage
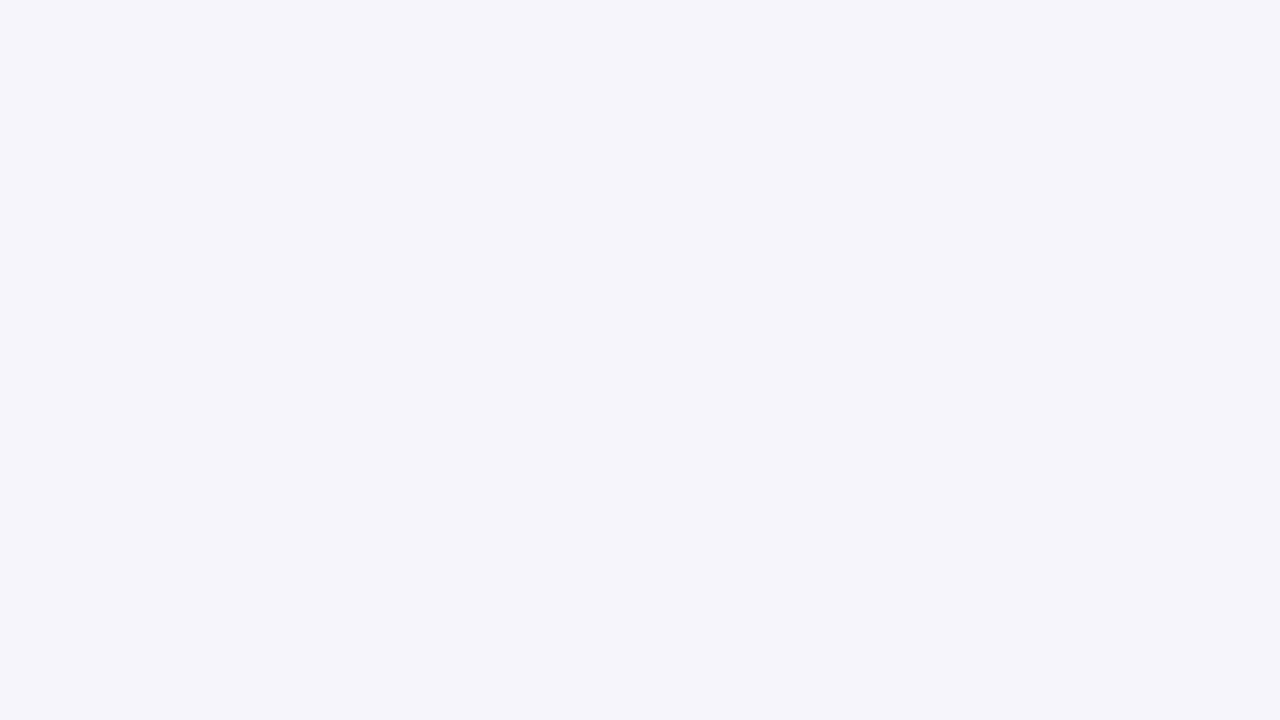

Page fully loaded - network idle state reached
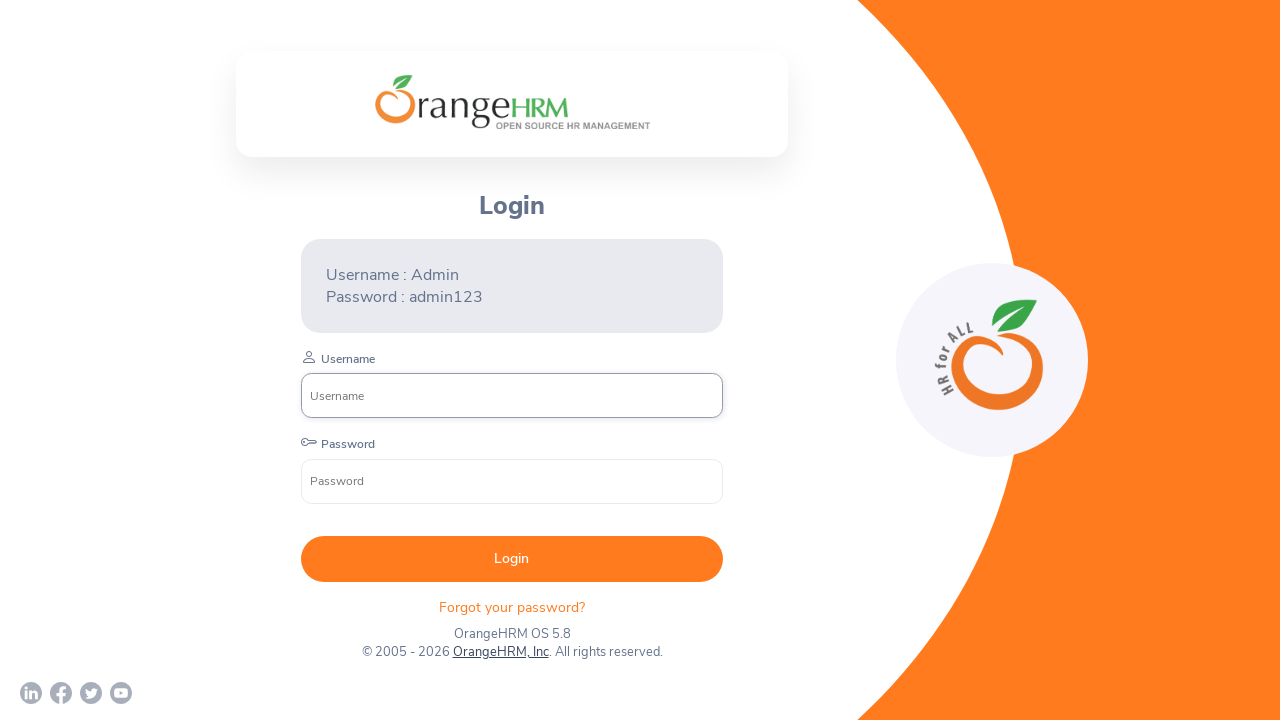

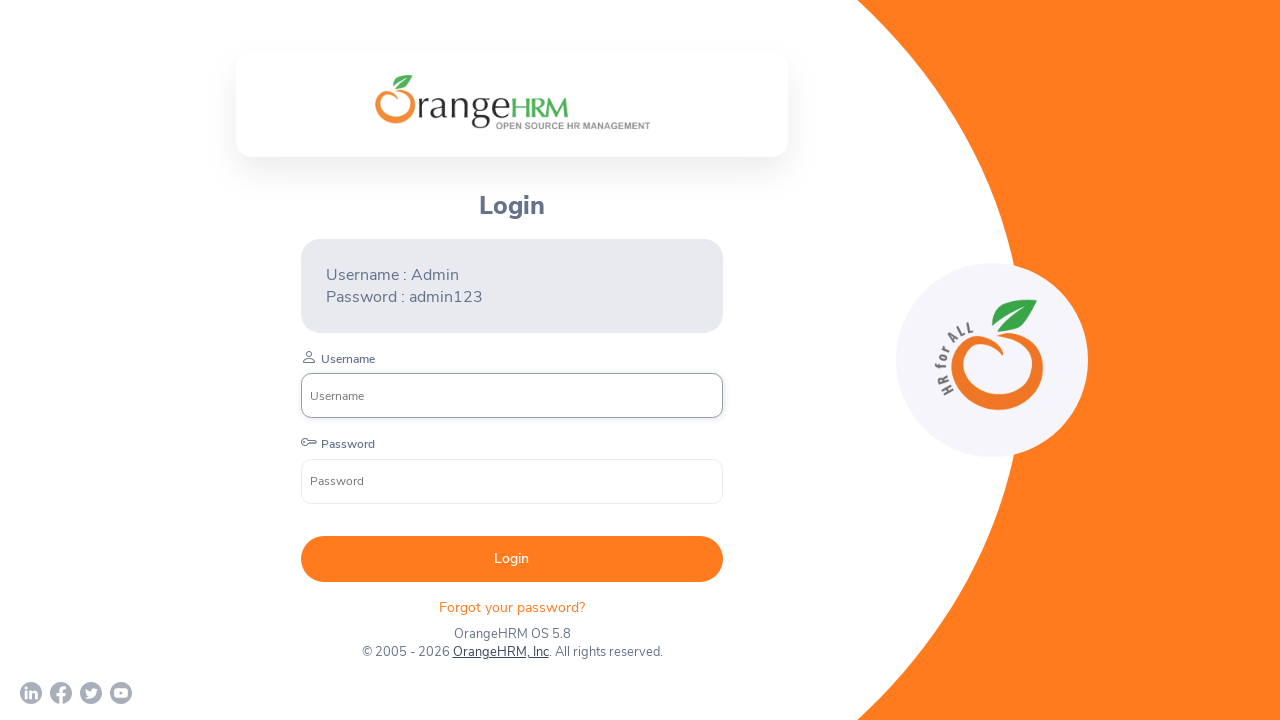